Tests multiple window handling by clicking a link that opens a new window, switching between windows to verify content, and returning to the main window

Starting URL: https://the-internet.herokuapp.com/windows

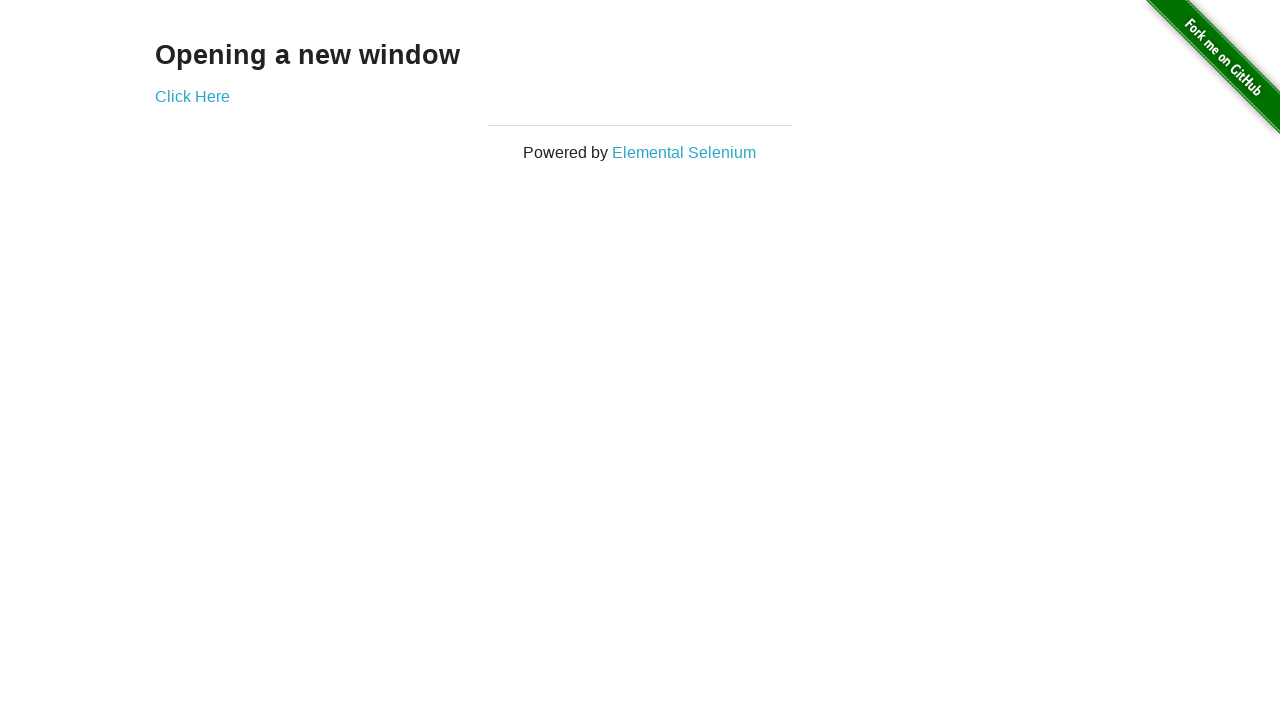

Navigated to the-internet.herokuapp.com/windows
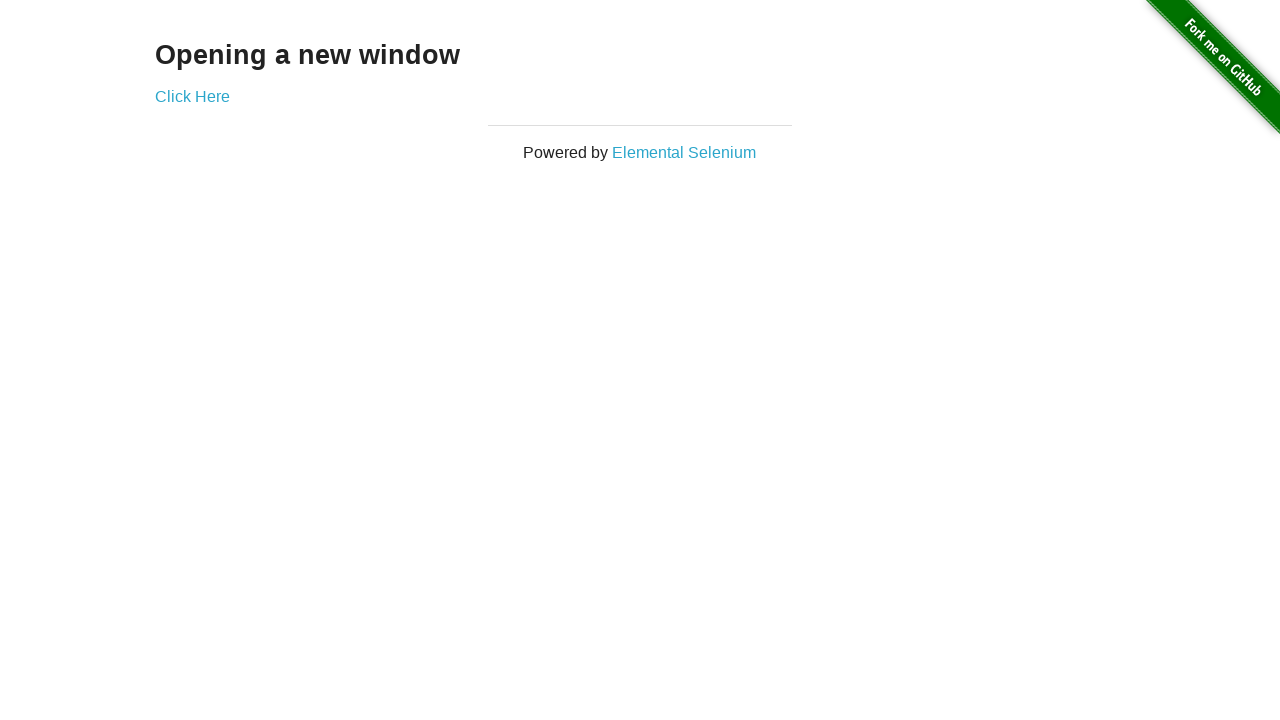

Clicked 'Click Here' link to open new window at (192, 96) on text=Click Here
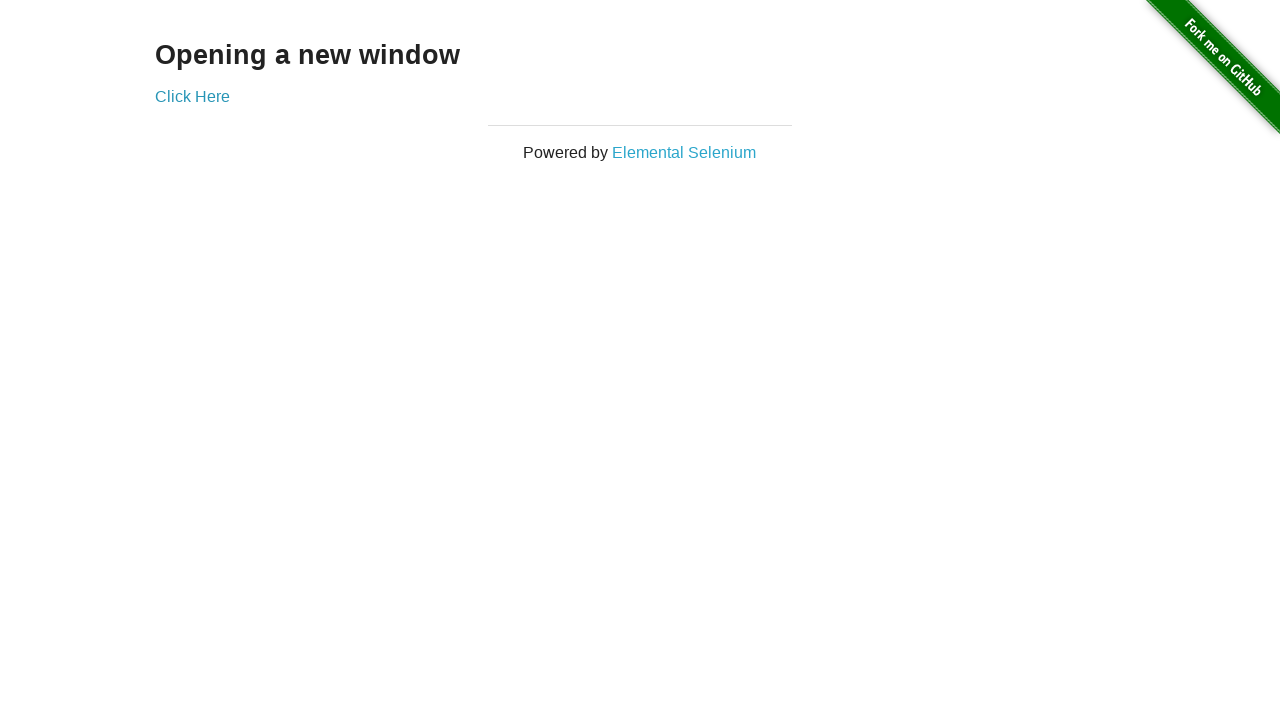

New window/tab opened and captured
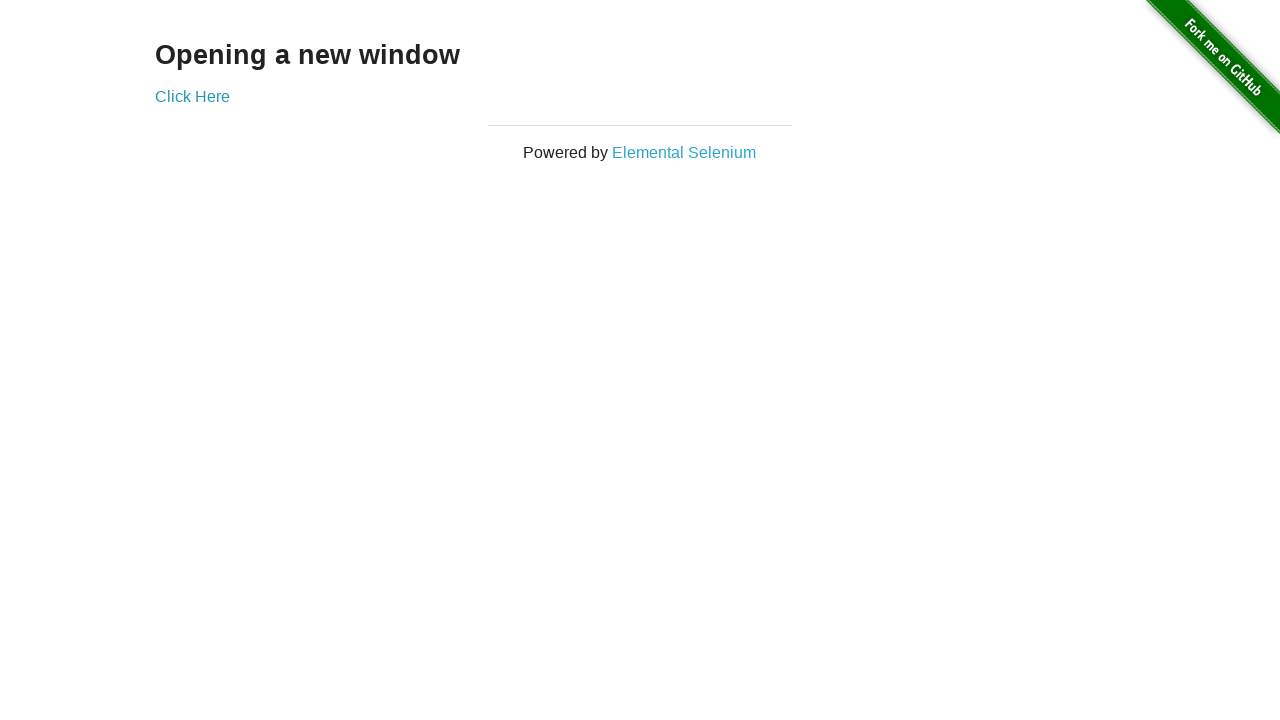

New page finished loading
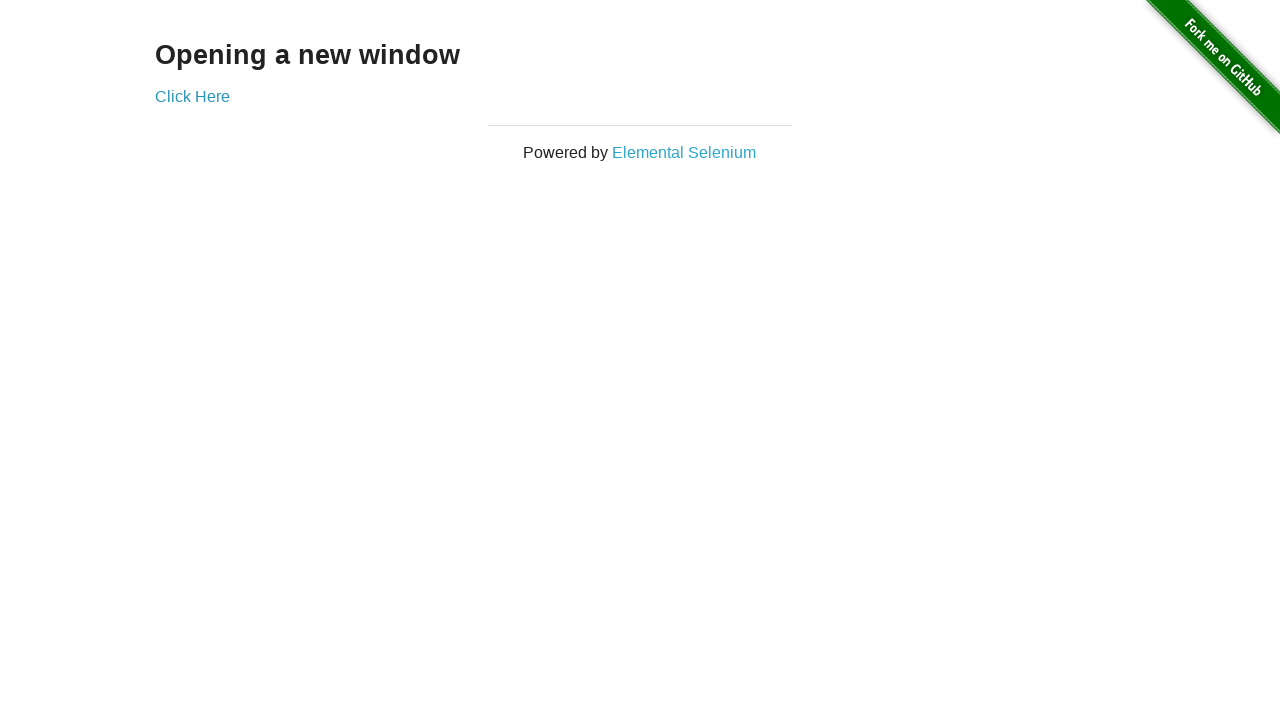

Verified new window contains 'New Window' content
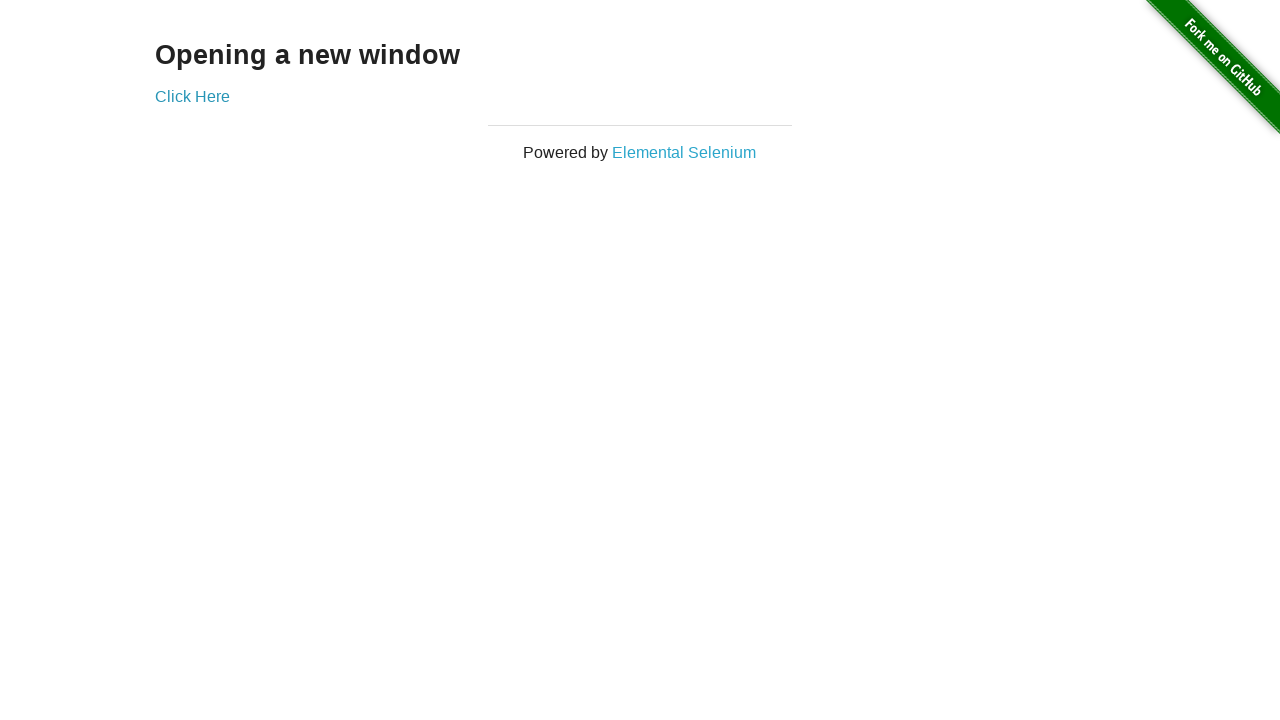

Switched back to main window
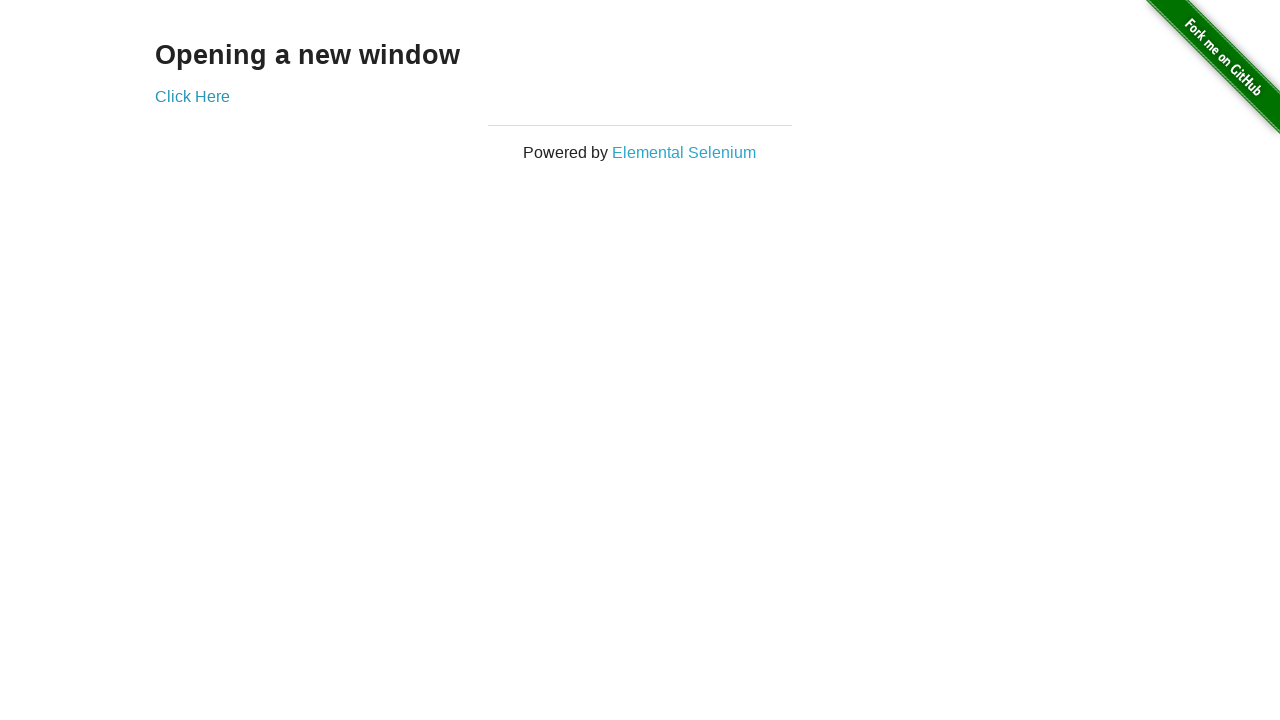

Closed new window/tab
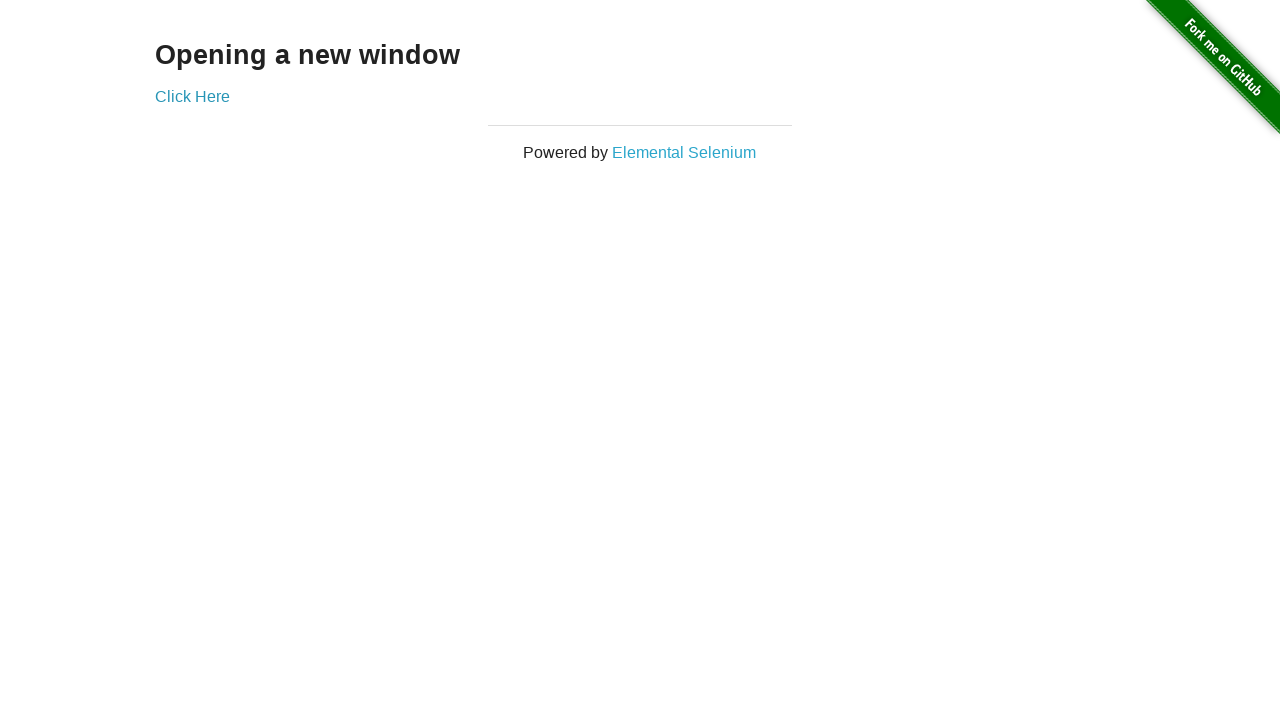

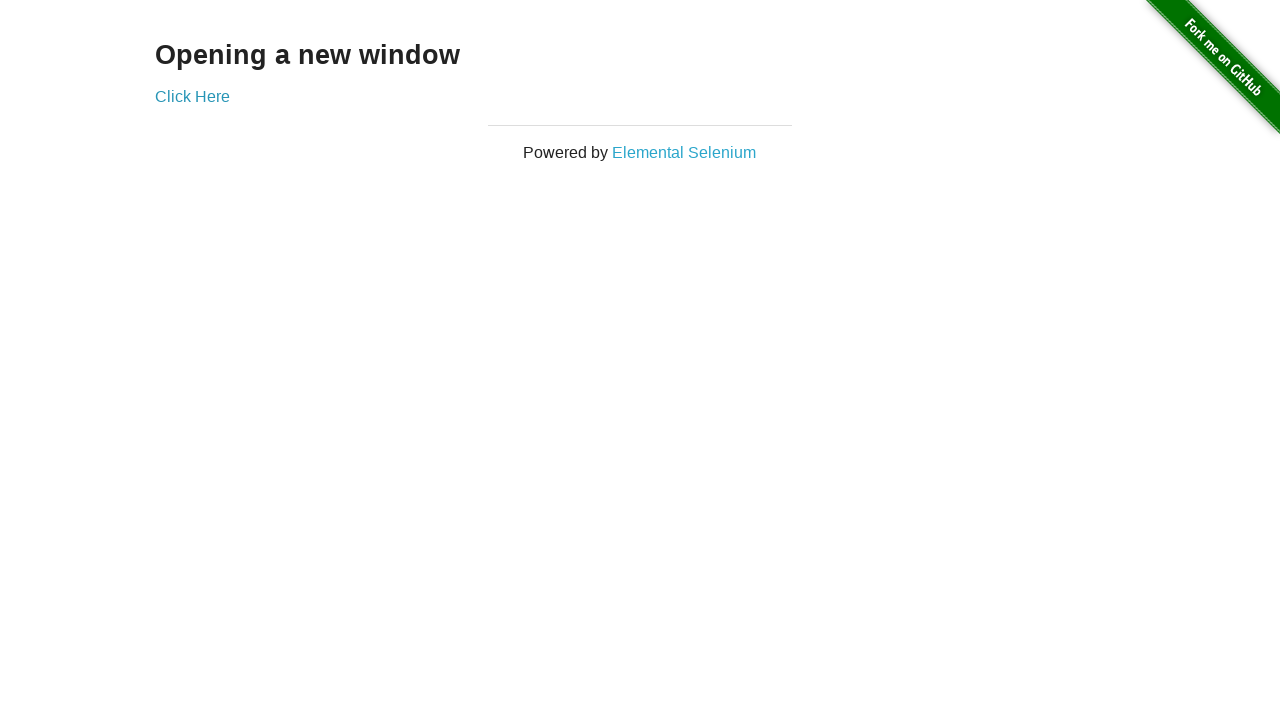